Tests login form validation with incorrect credentials by entering wrong username and password, then verifying the "Invalid credentials" error message appears

Starting URL: https://opensource-demo.orangehrmlive.com

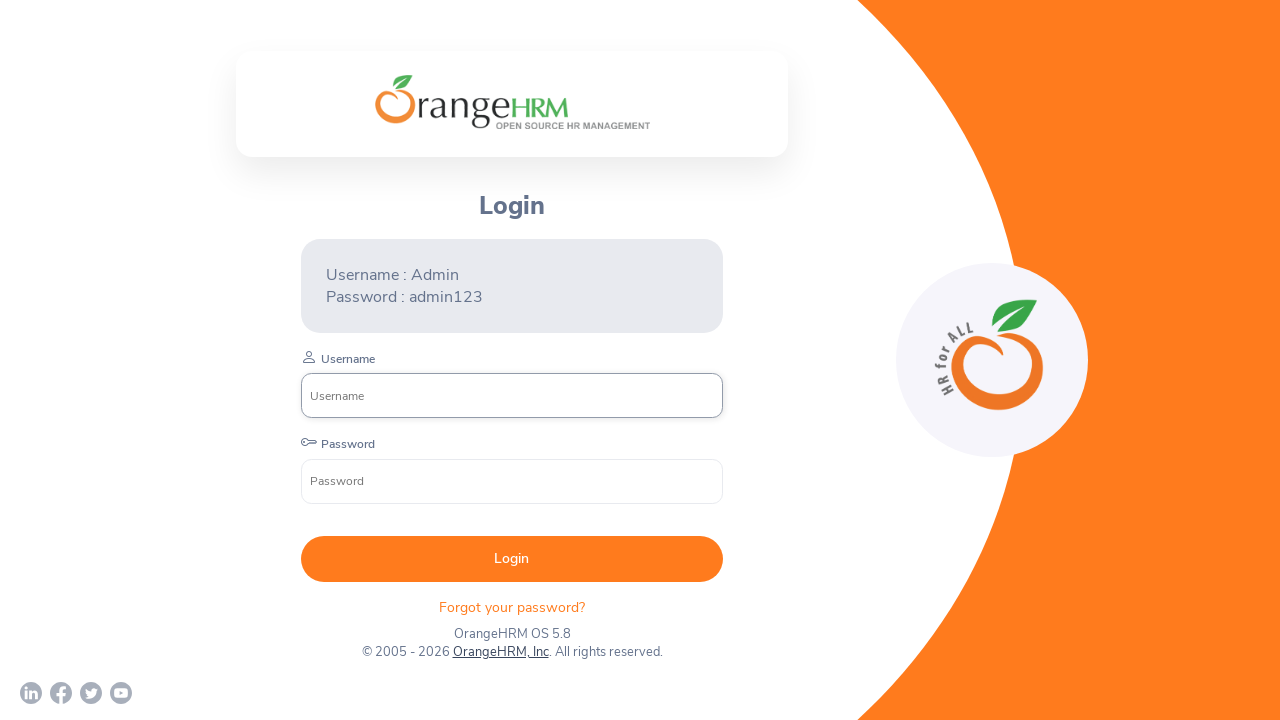

Navigated to Orange HRM login page
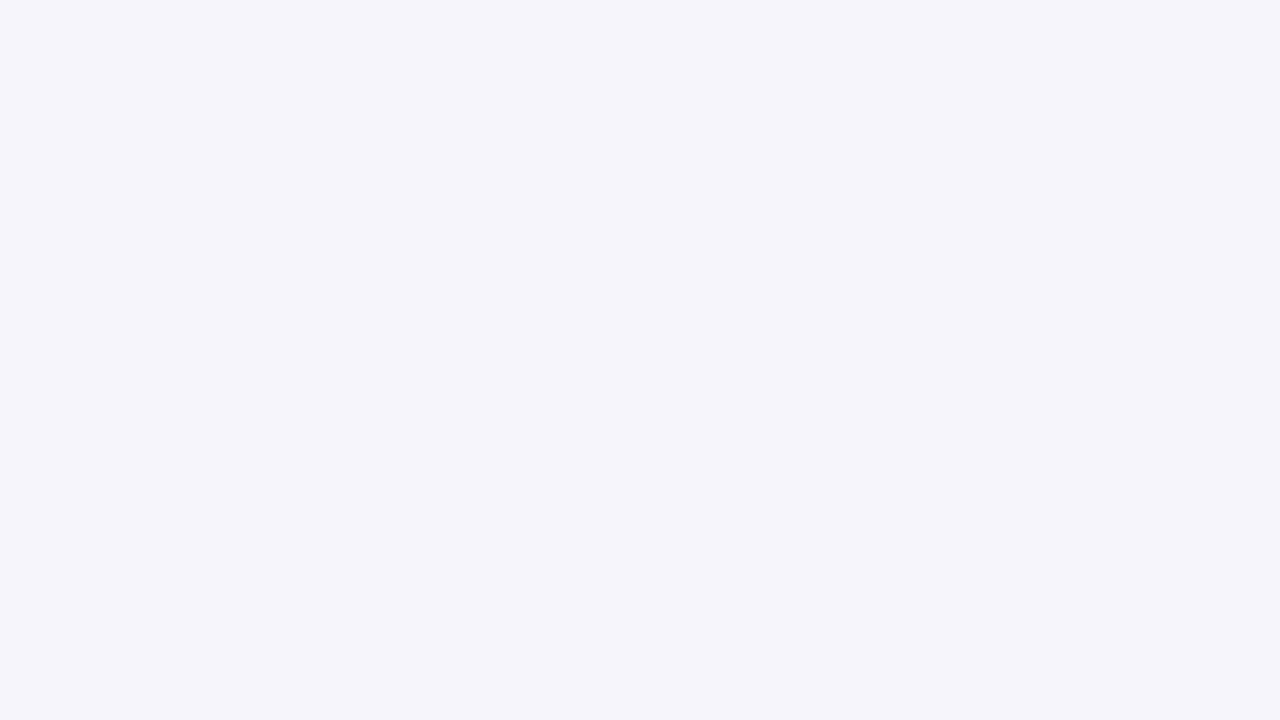

Filled username field with incorrect username 'wronguser' on input[name='username']
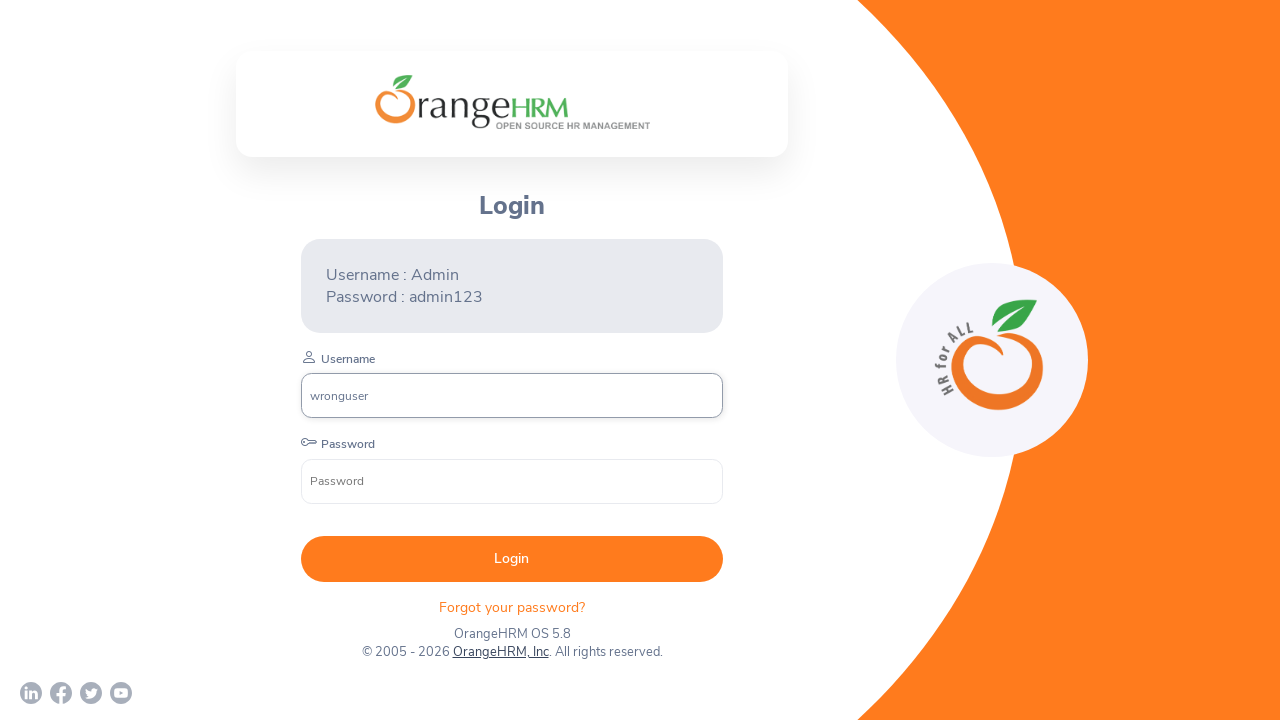

Filled password field with incorrect password 'wrongpassword' on input[name='password']
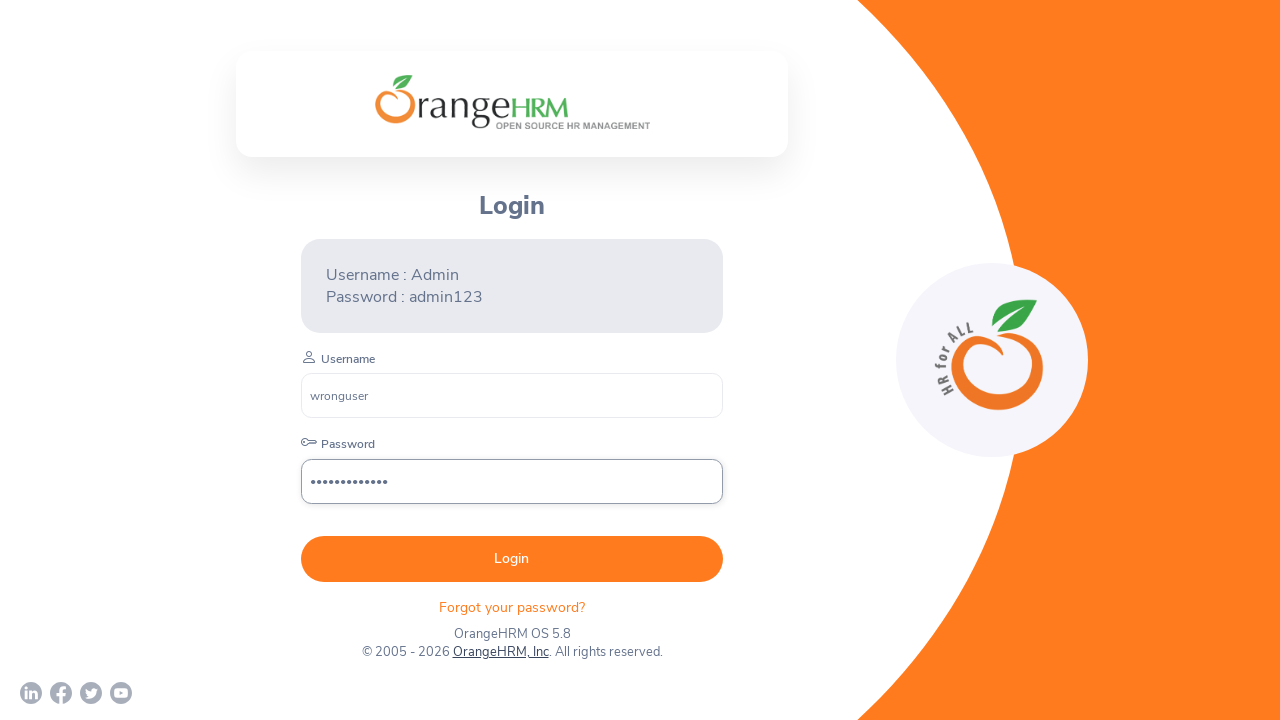

Clicked login button to submit form with wrong credentials at (512, 559) on xpath=//form[@action='/web/index.php/auth/validate']/div[3]/button[@type='submit
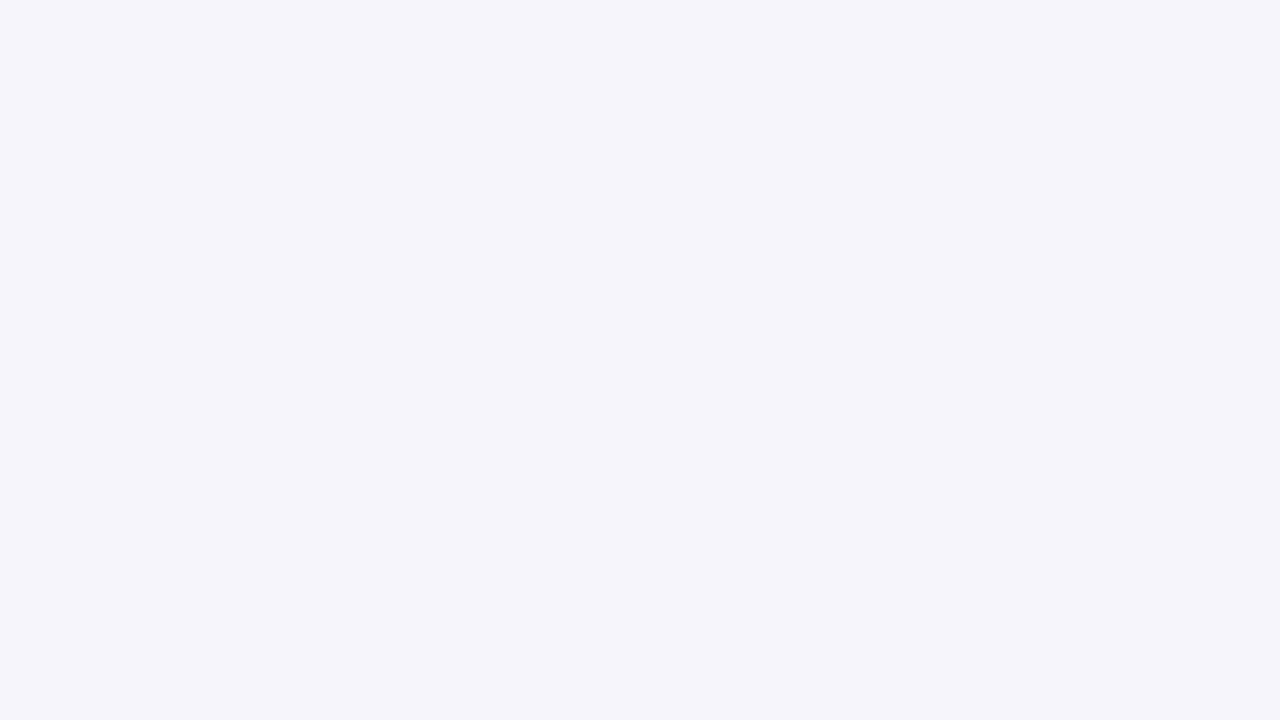

Invalid credentials error message appeared
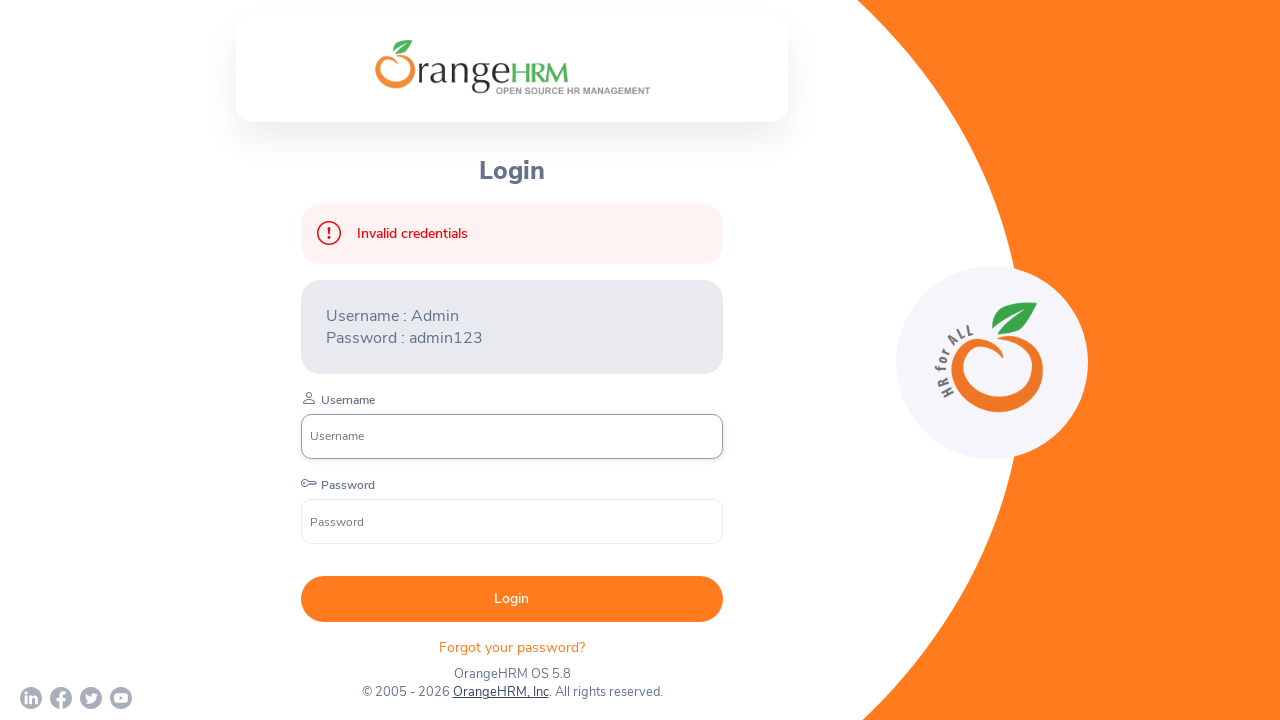

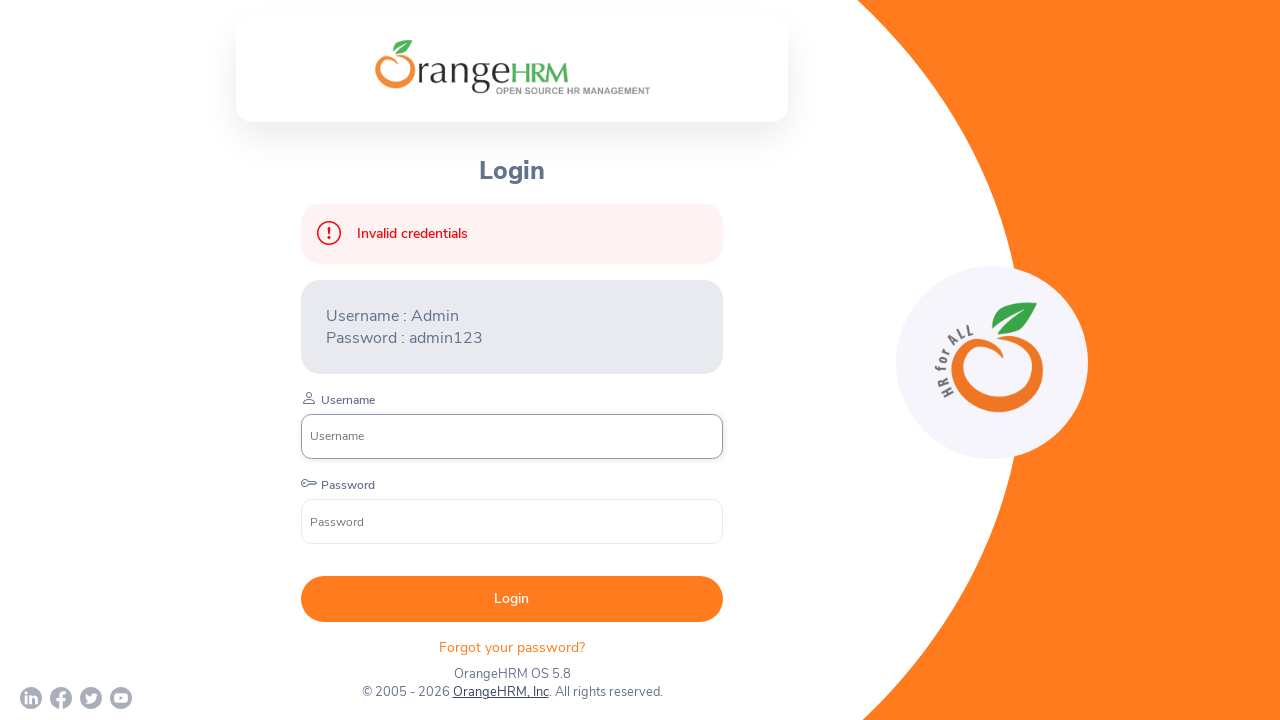